Clicks the Checkboxes link and verifies the page header text

Starting URL: https://the-internet.herokuapp.com/

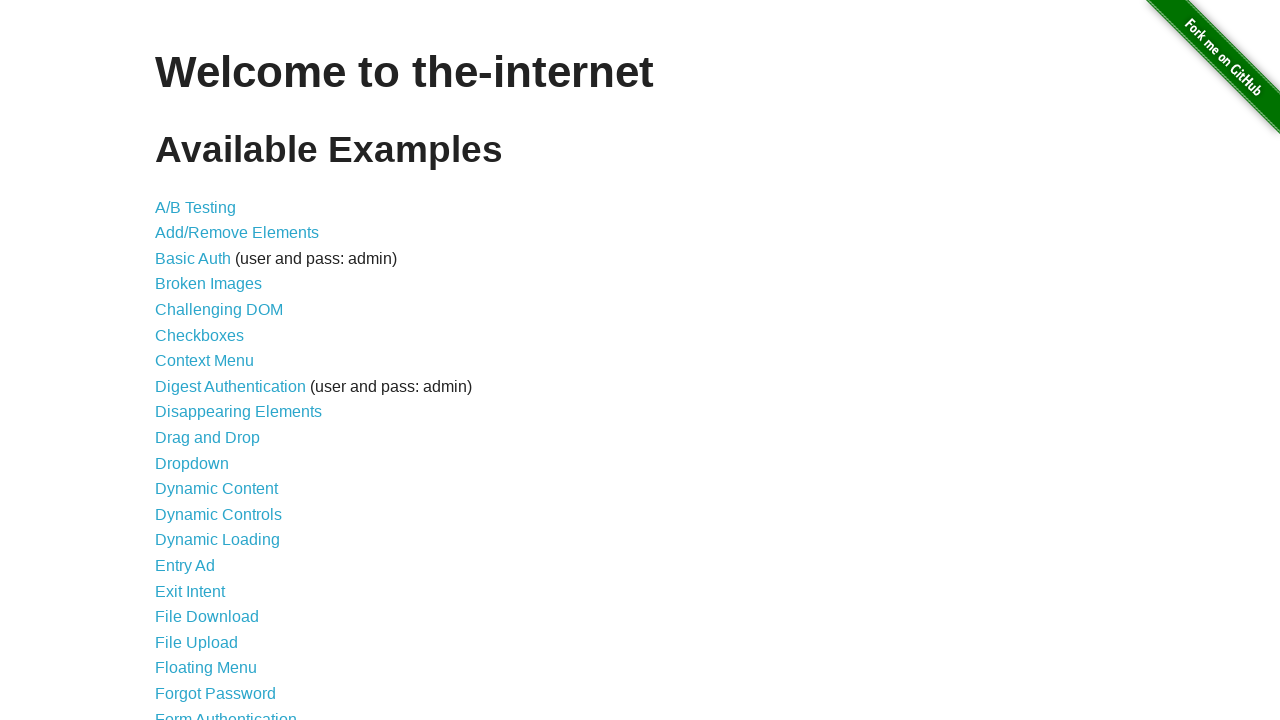

Navigated to the-internet.herokuapp.com homepage
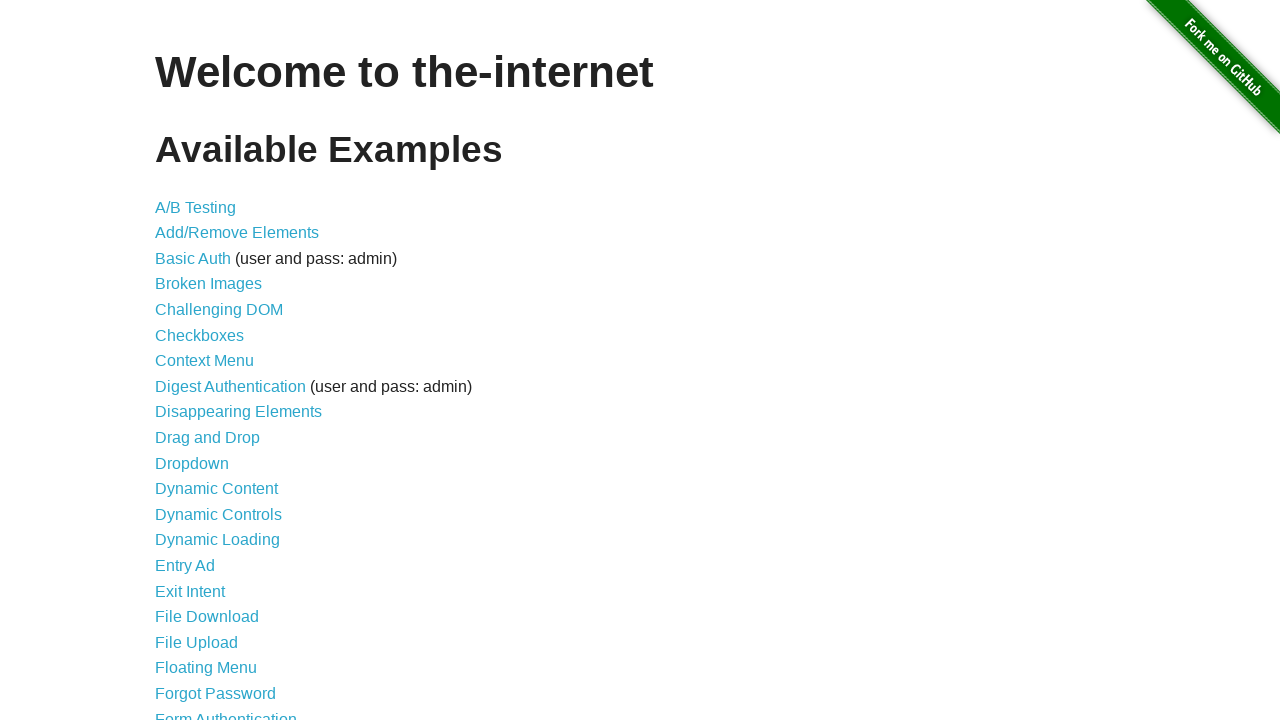

Clicked the Checkboxes link at (200, 335) on a[href='/checkboxes']
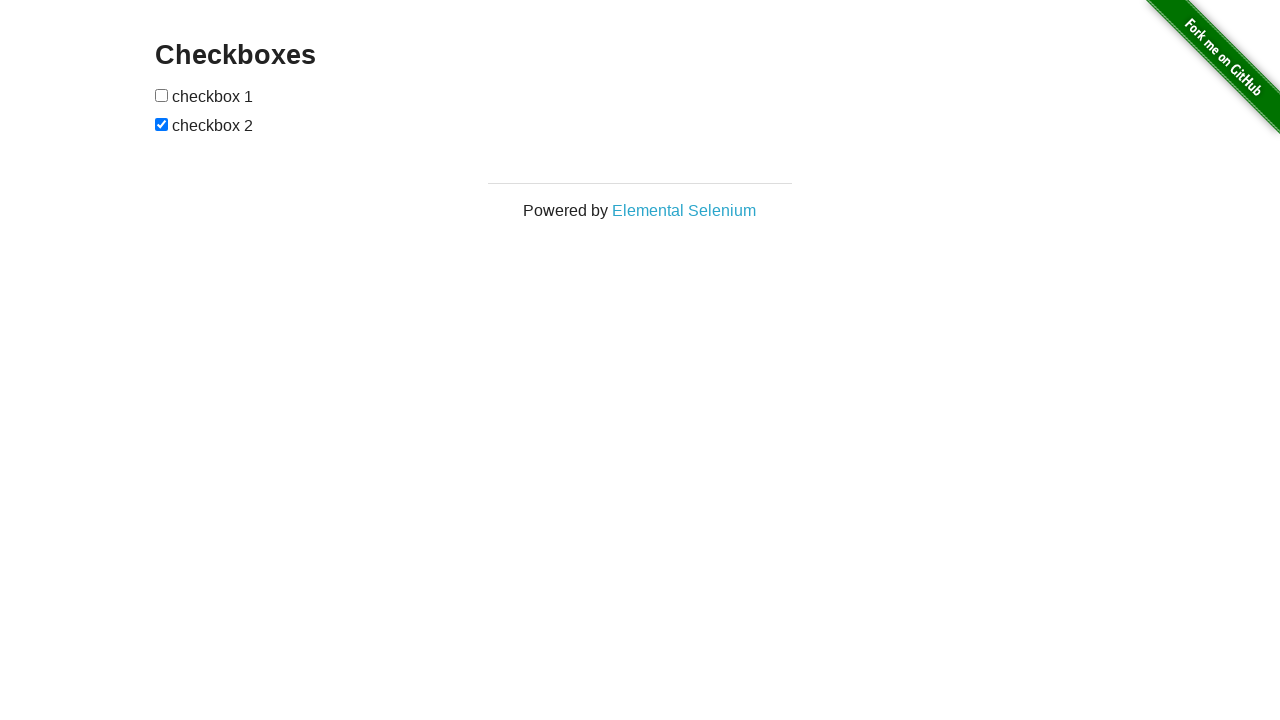

Waited for page header (h3) to load
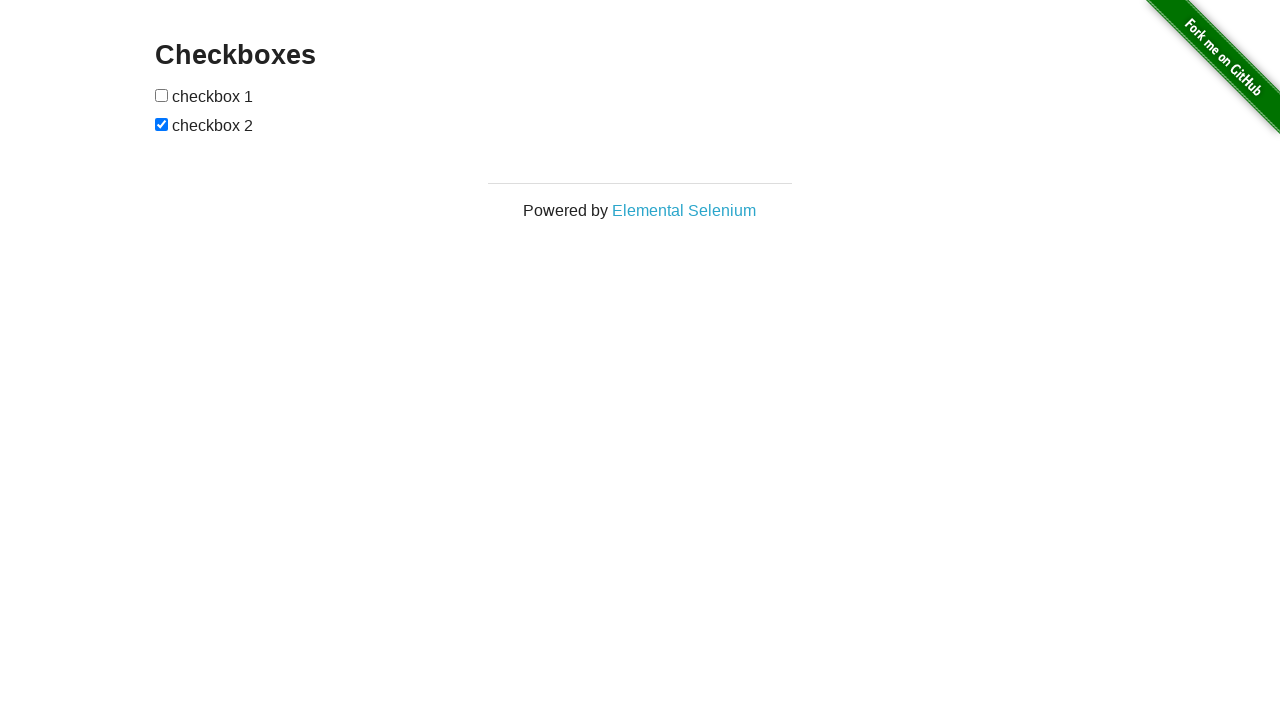

Retrieved header text content
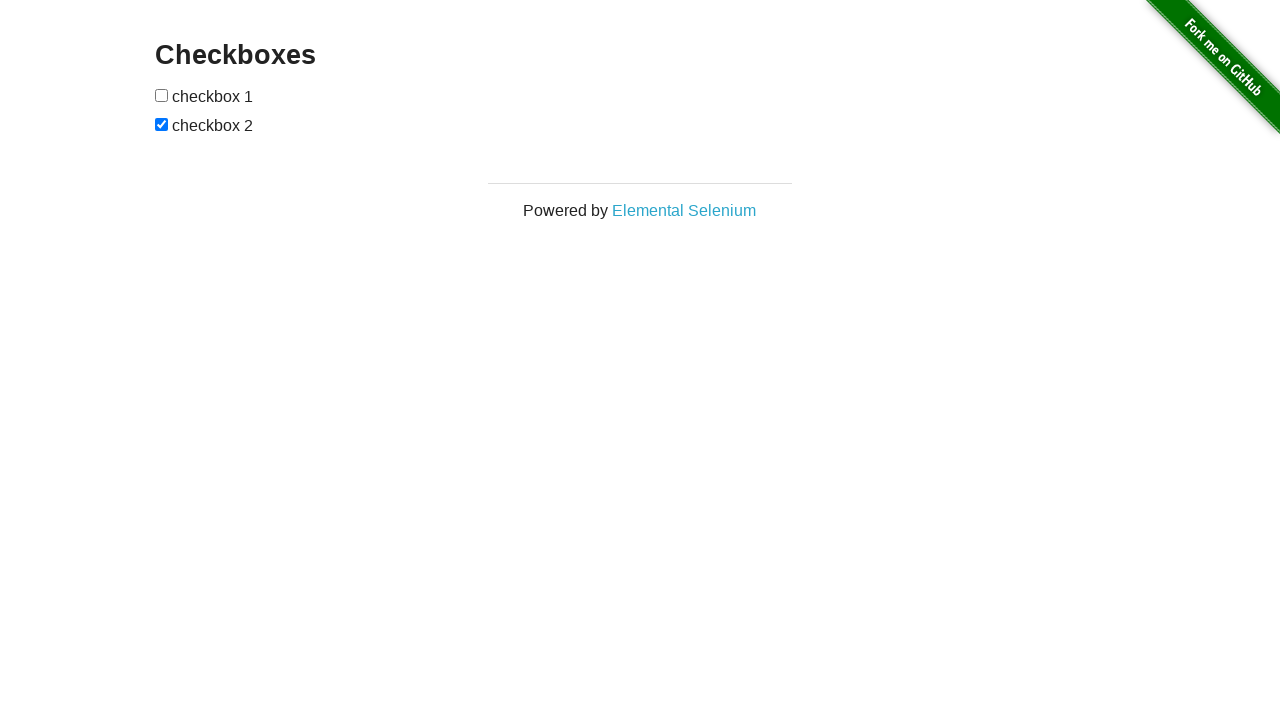

Verified 'Checkboxes' is present in the page header
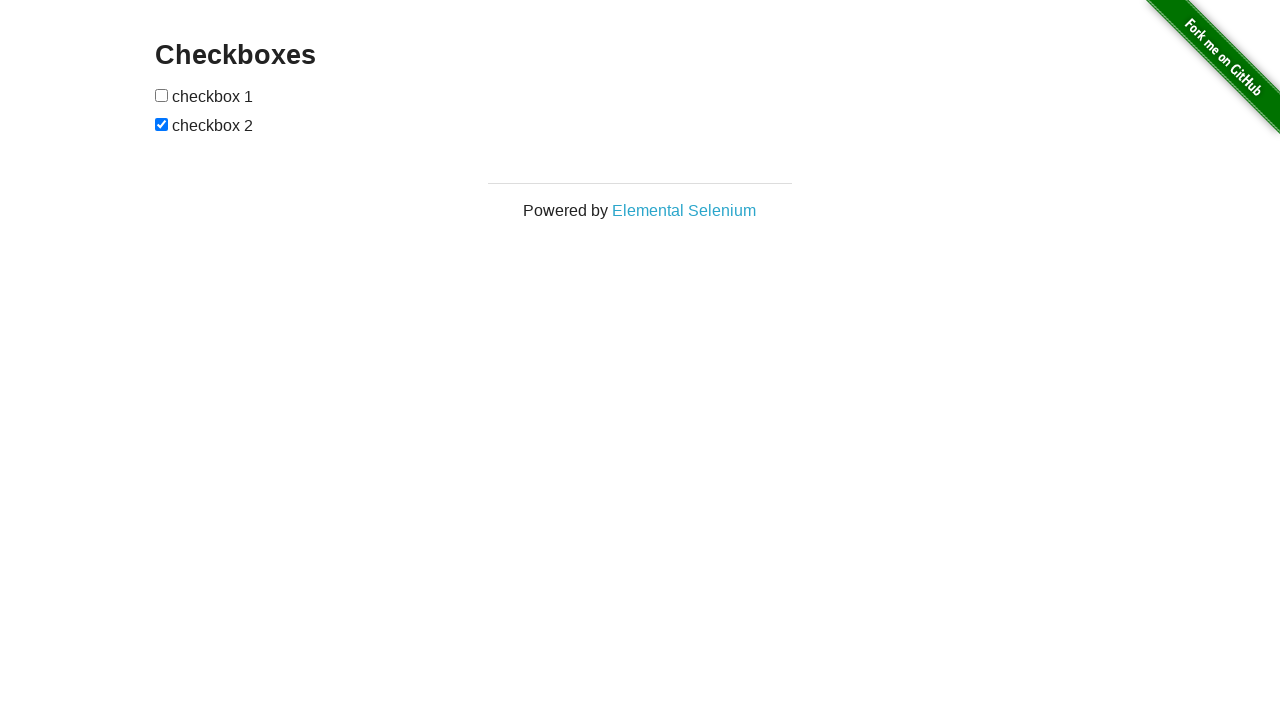

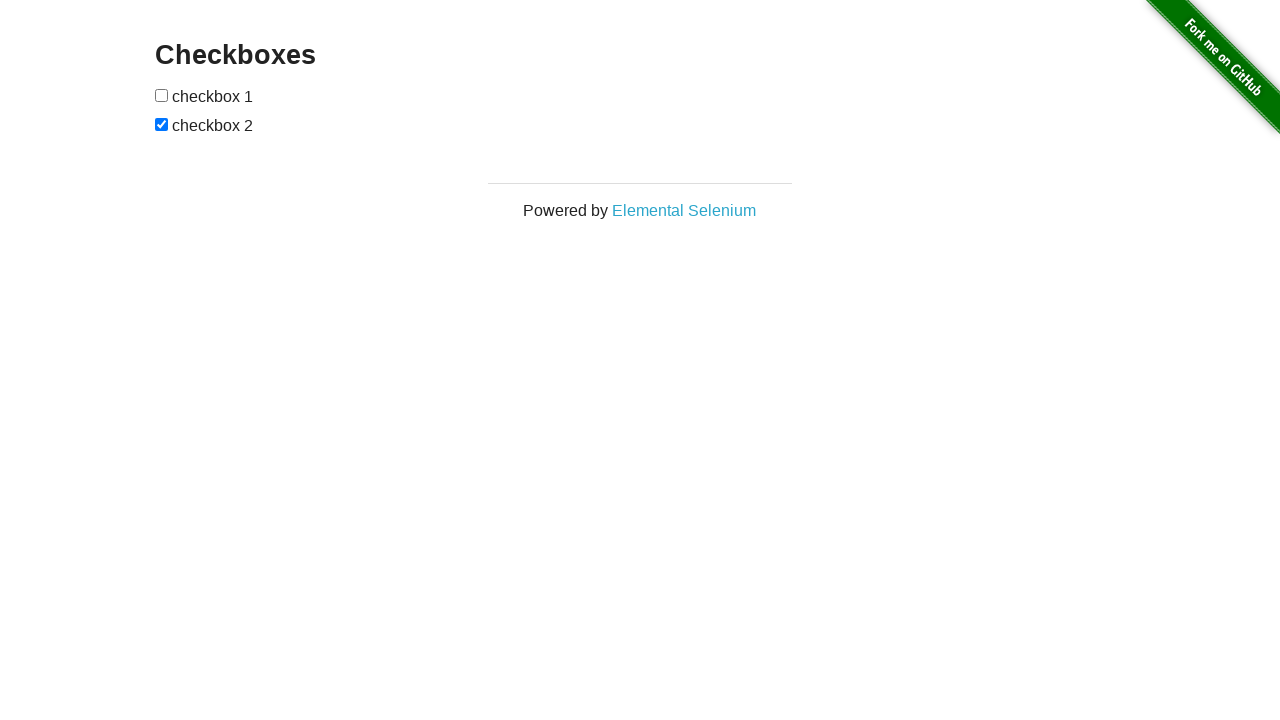